Navigates to the sign-in page and verifies the password field is displayed

Starting URL: https://cannatrader-frontend.vercel.app/home

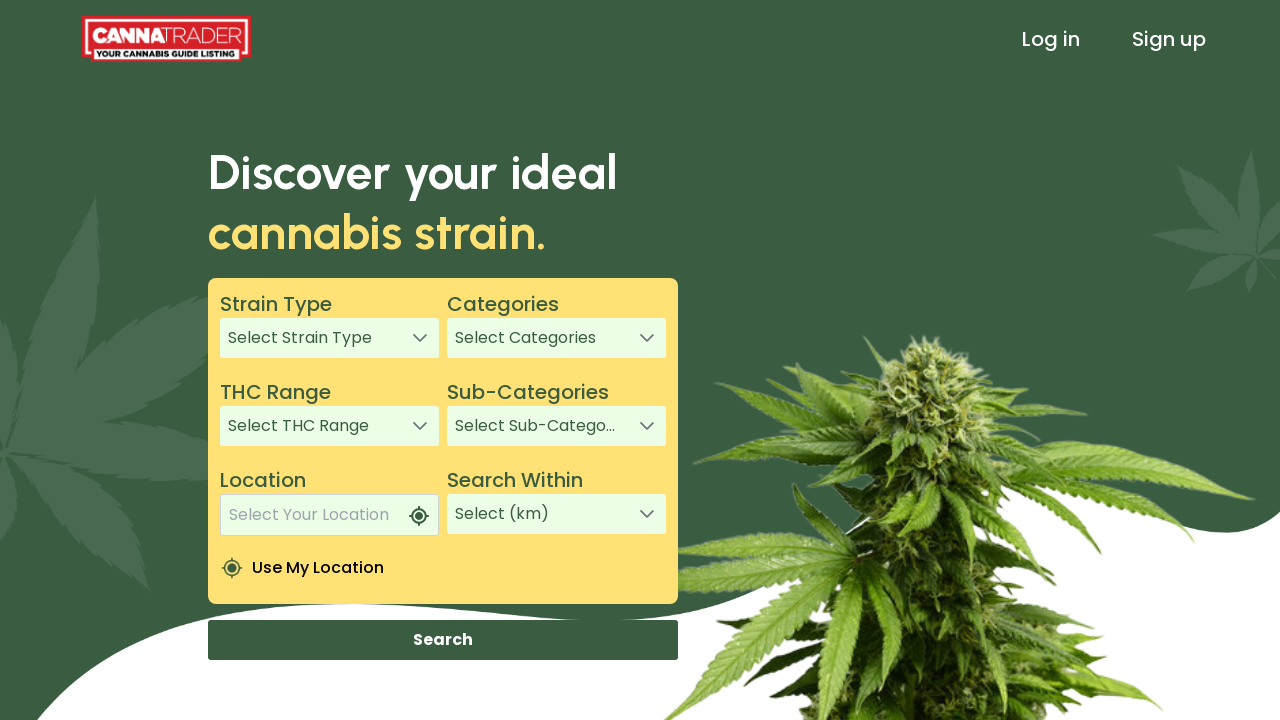

Clicked Sign In link to navigate to login page at (1051, 39) on xpath=/html/body/app-root/app-header/div[1]/header/div[3]/a[1]
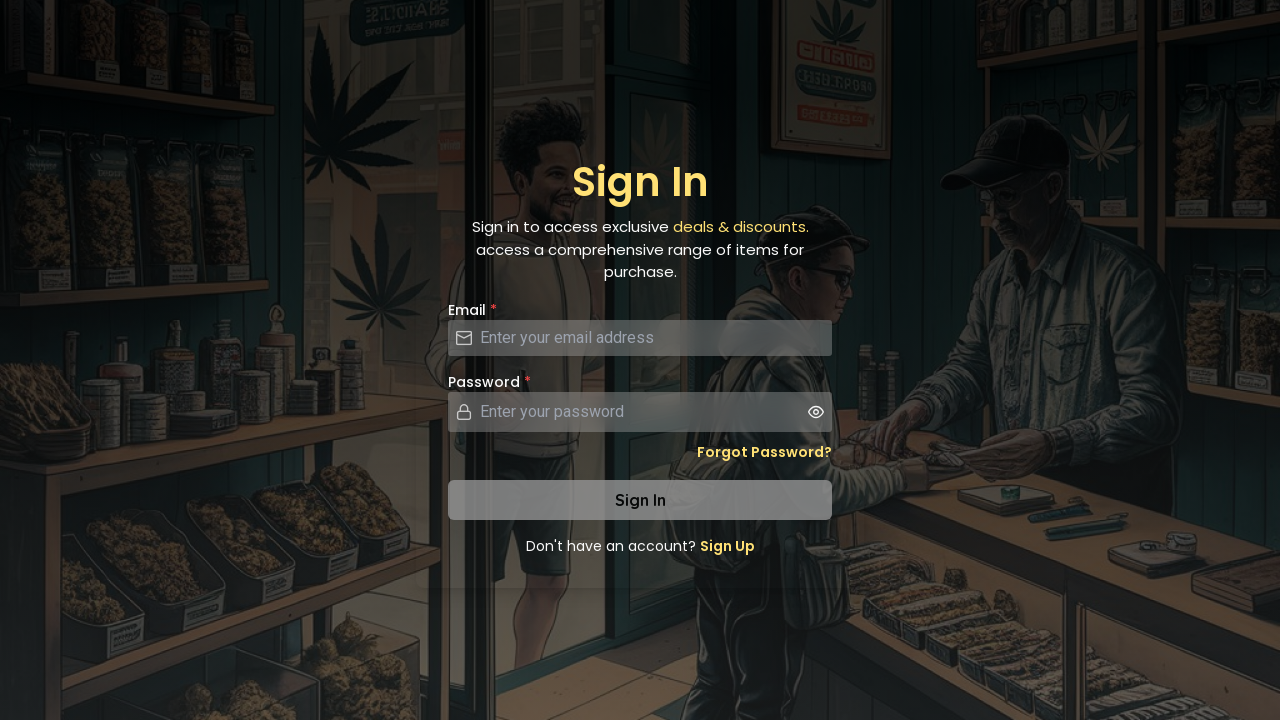

Password field is displayed on sign-in page
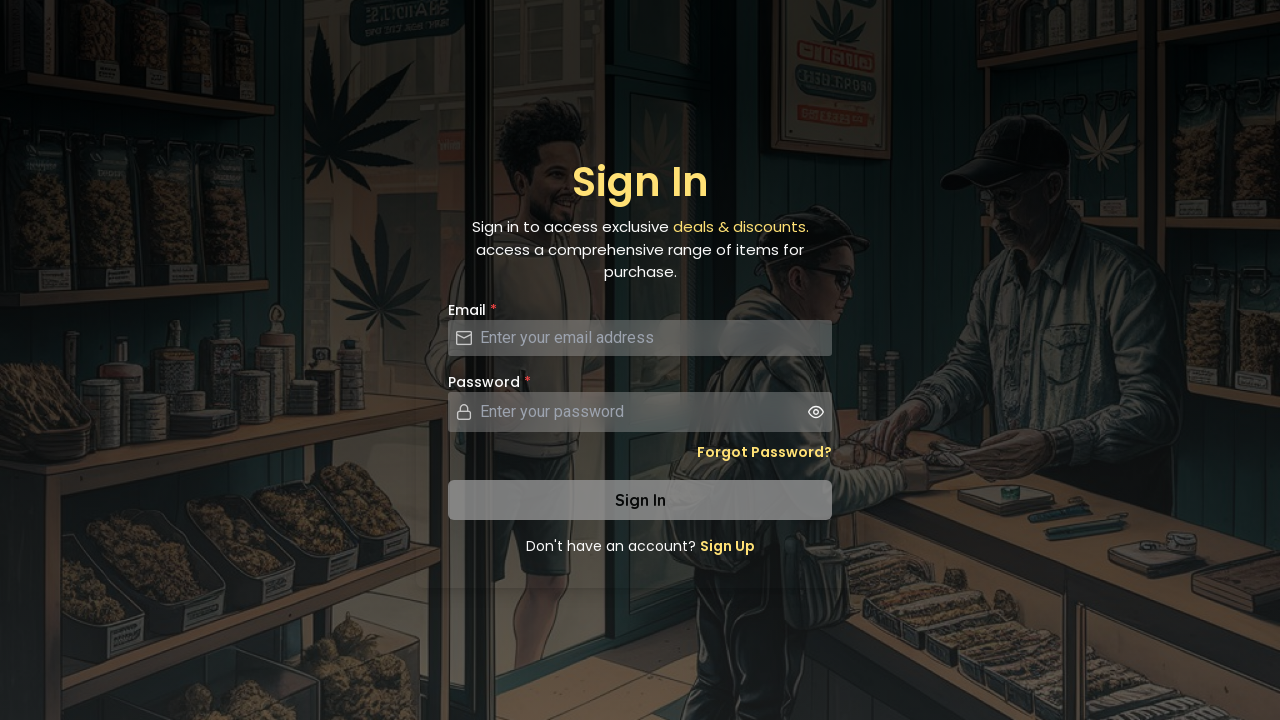

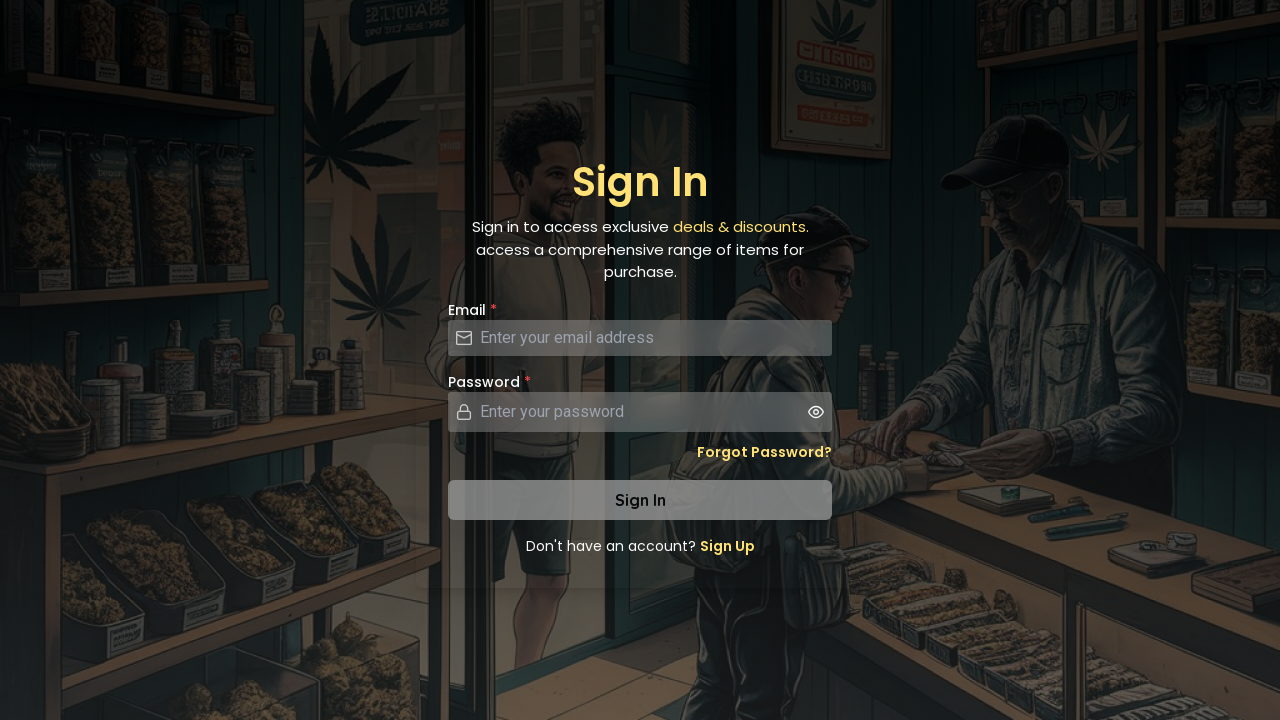